Tests alert dialog by clicking the alert button and handling the browser alert

Starting URL: https://rahulshettyacademy.com/AutomationPractice/

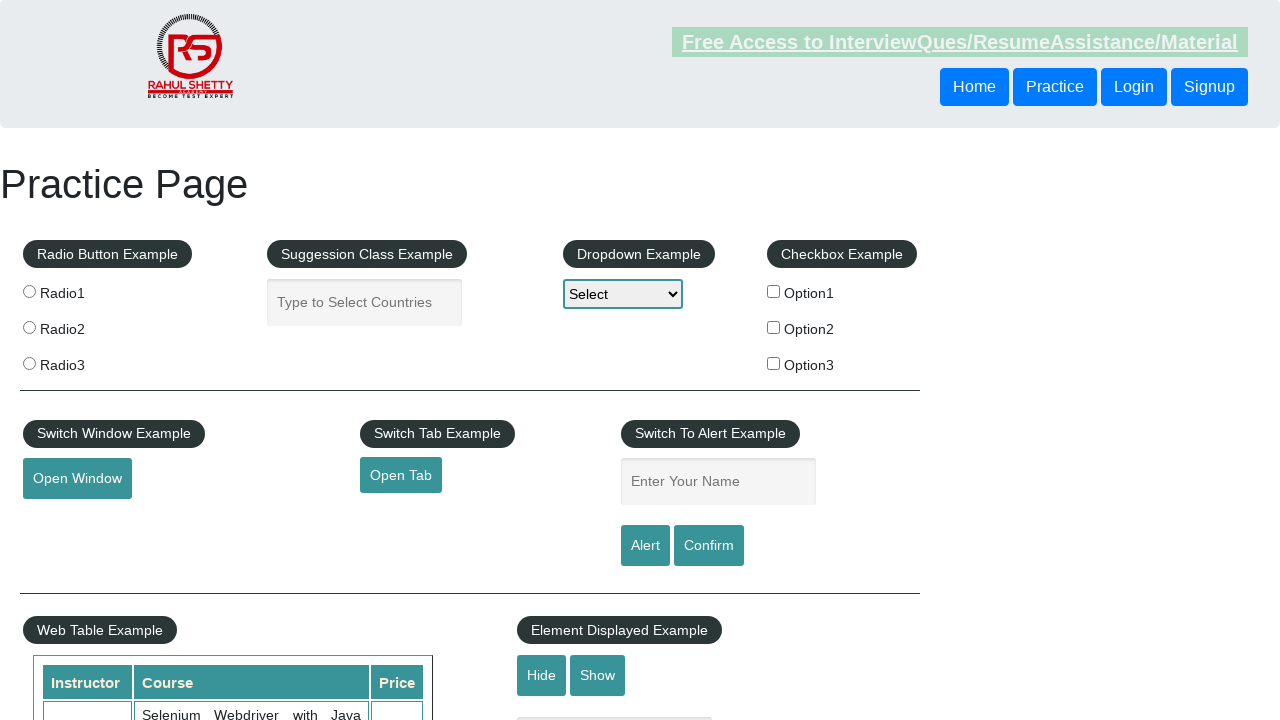

Set up dialog handler to automatically accept alerts
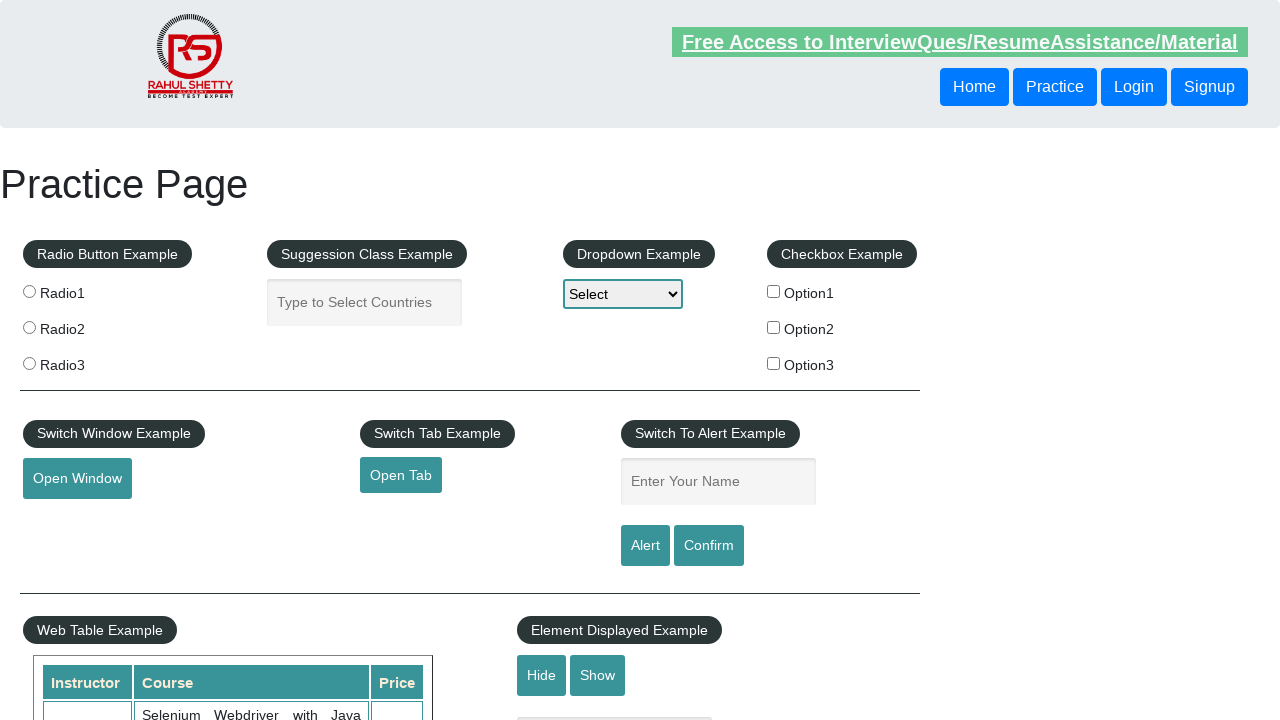

Clicked alert button to trigger alert dialog at (645, 546) on #alertbtn
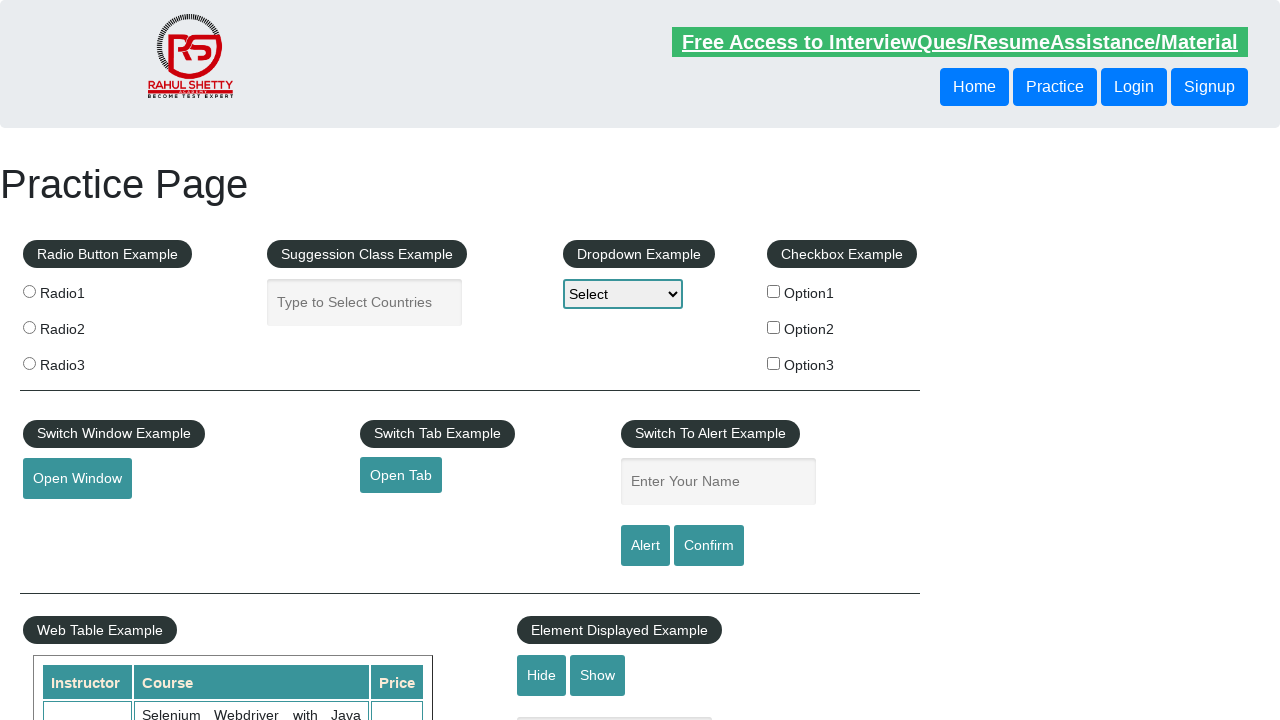

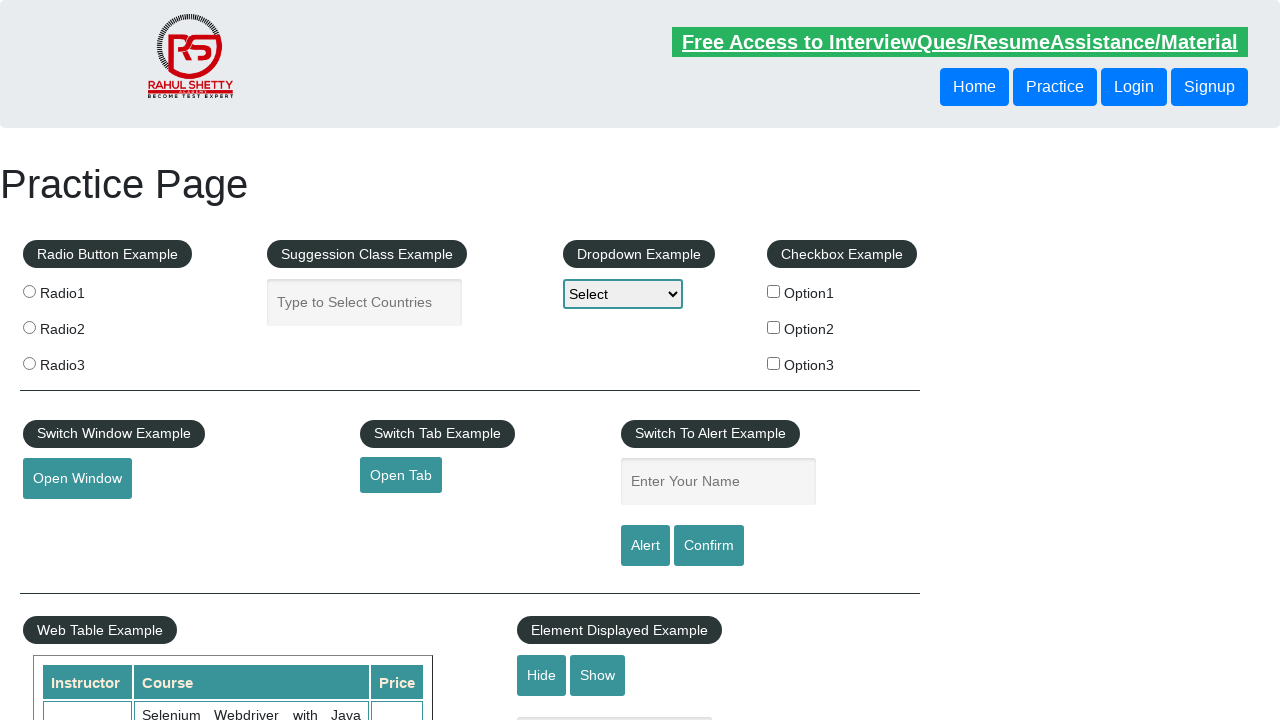